Tests that simple clicks on buttons designed for double-click and right-click do not trigger their respective success messages.

Starting URL: https://demoqa.com/buttons

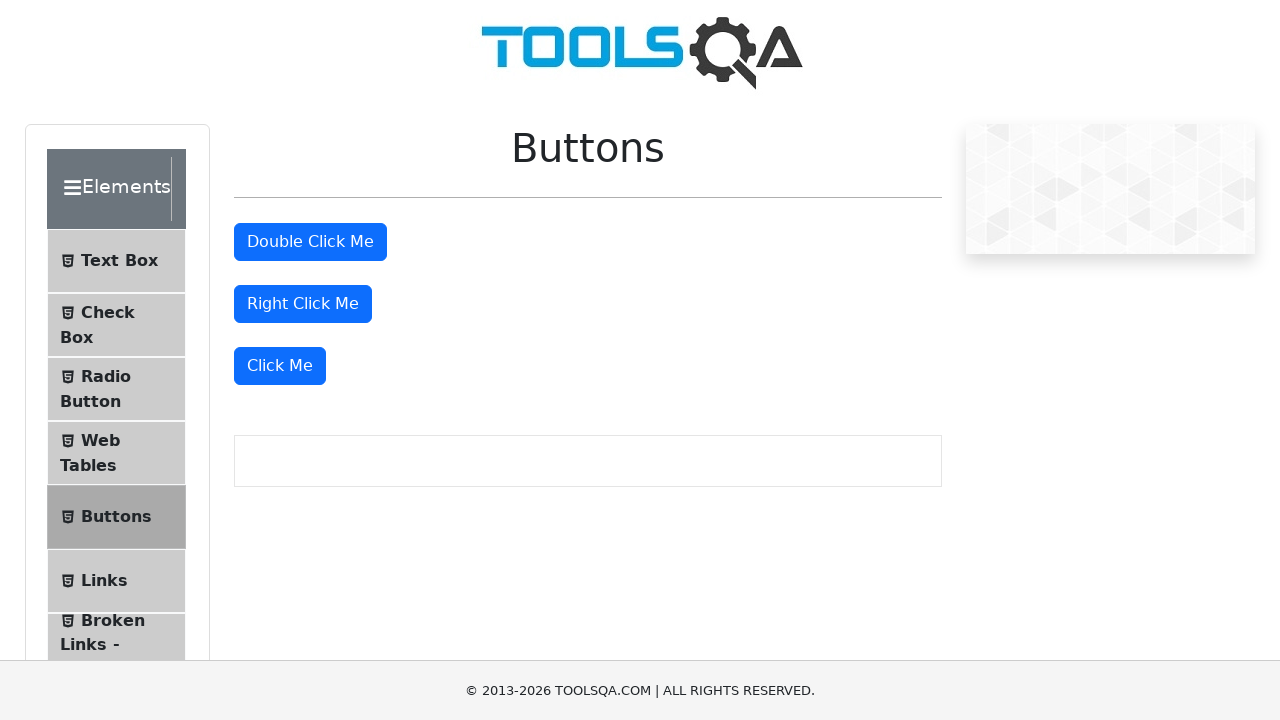

Performed simple click on double-click button at (310, 242) on #doubleClickBtn
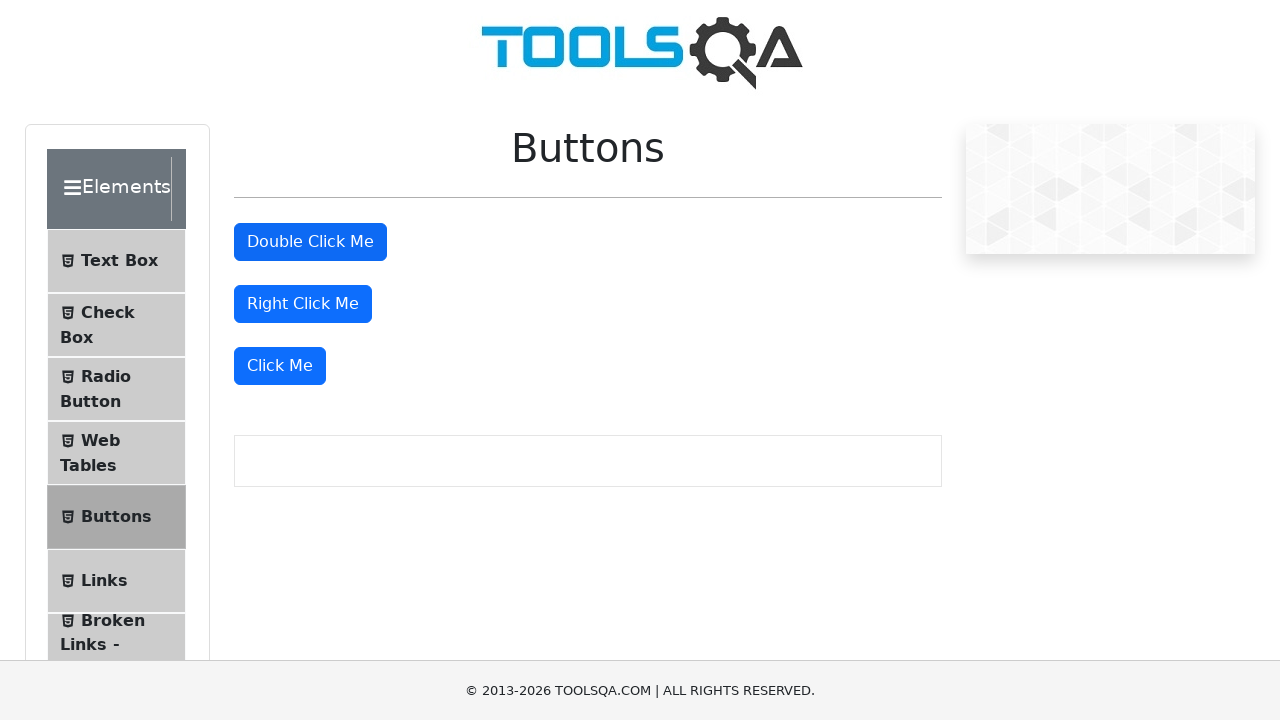

Waited 1 second to verify no double-click message appeared
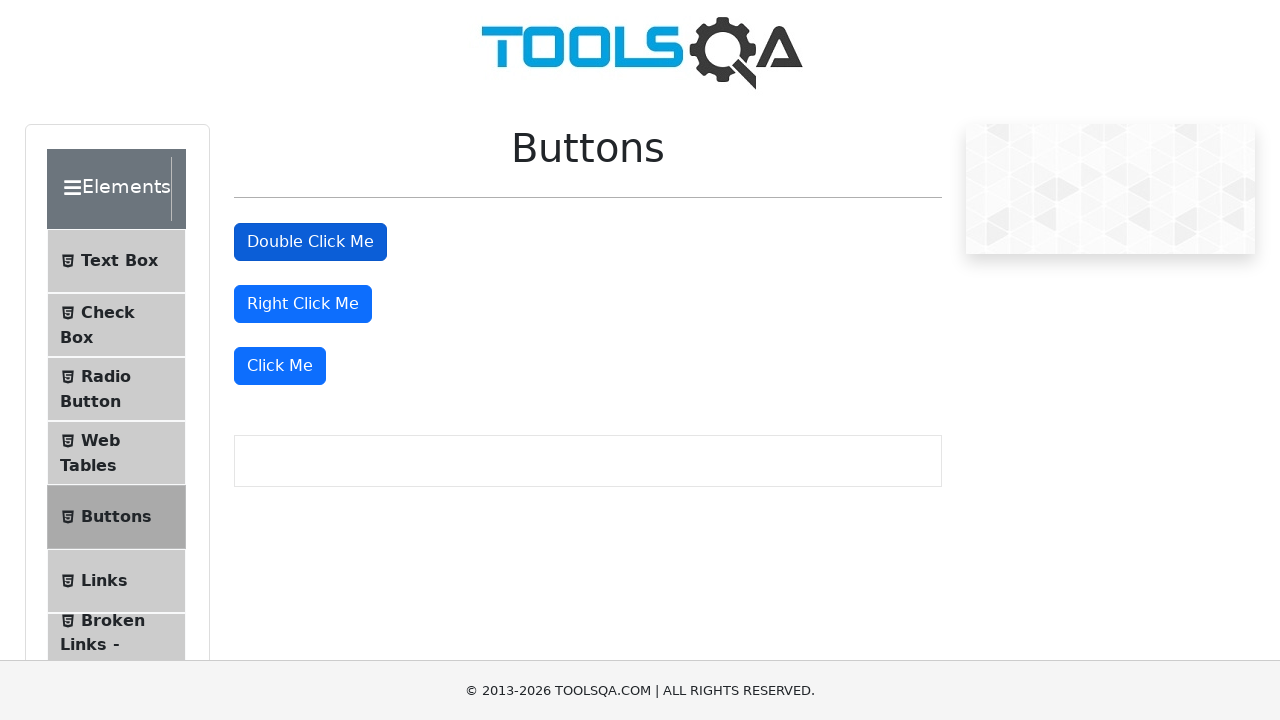

Performed simple click on right-click button at (303, 304) on #rightClickBtn
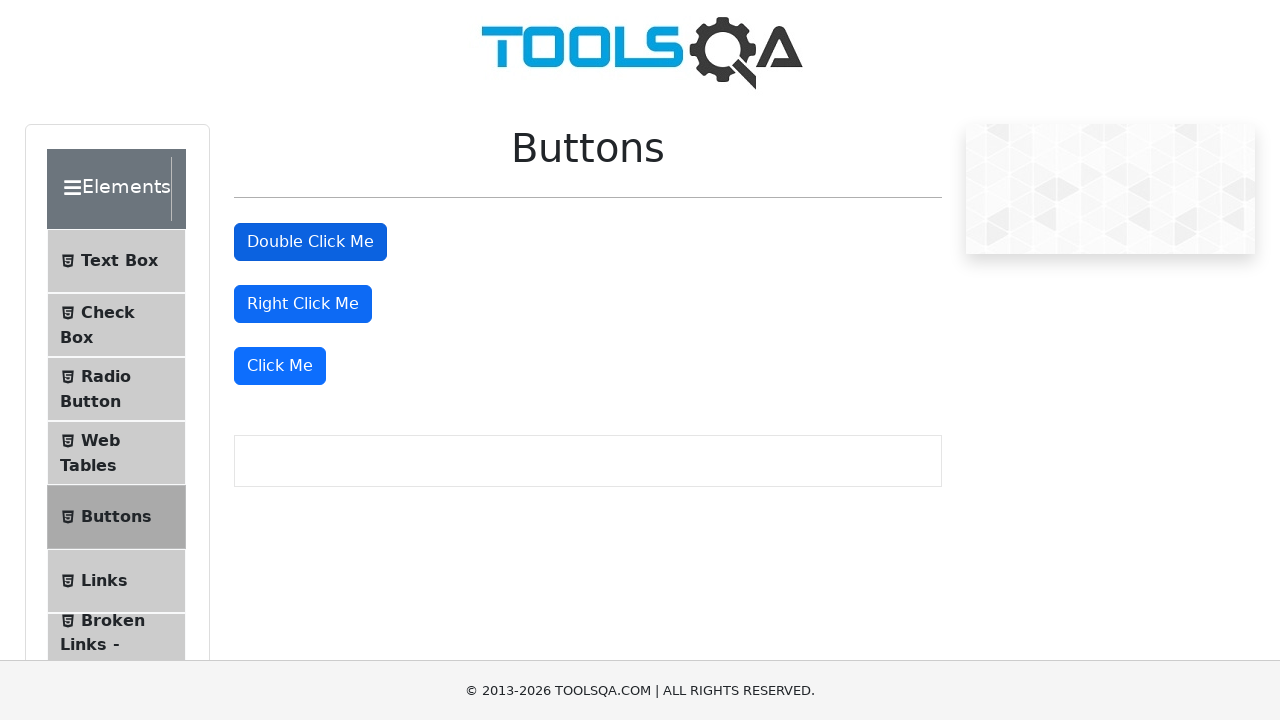

Waited 1 second to verify no right-click message appeared
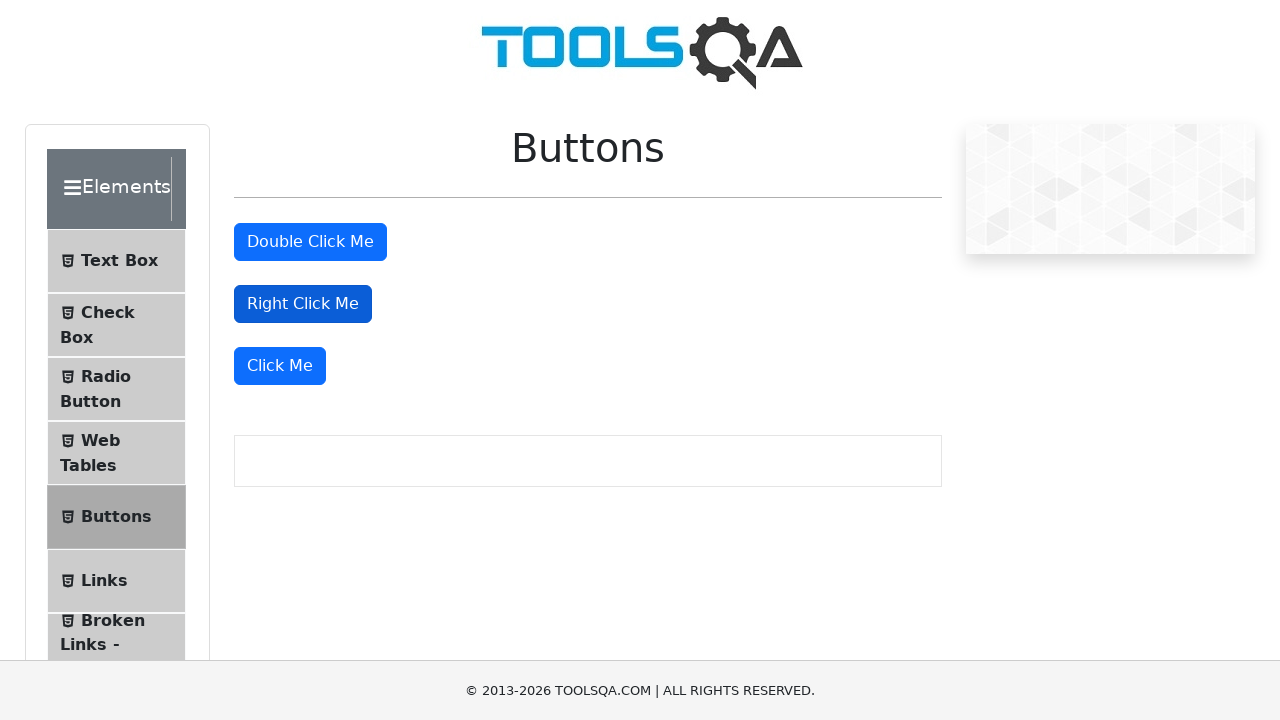

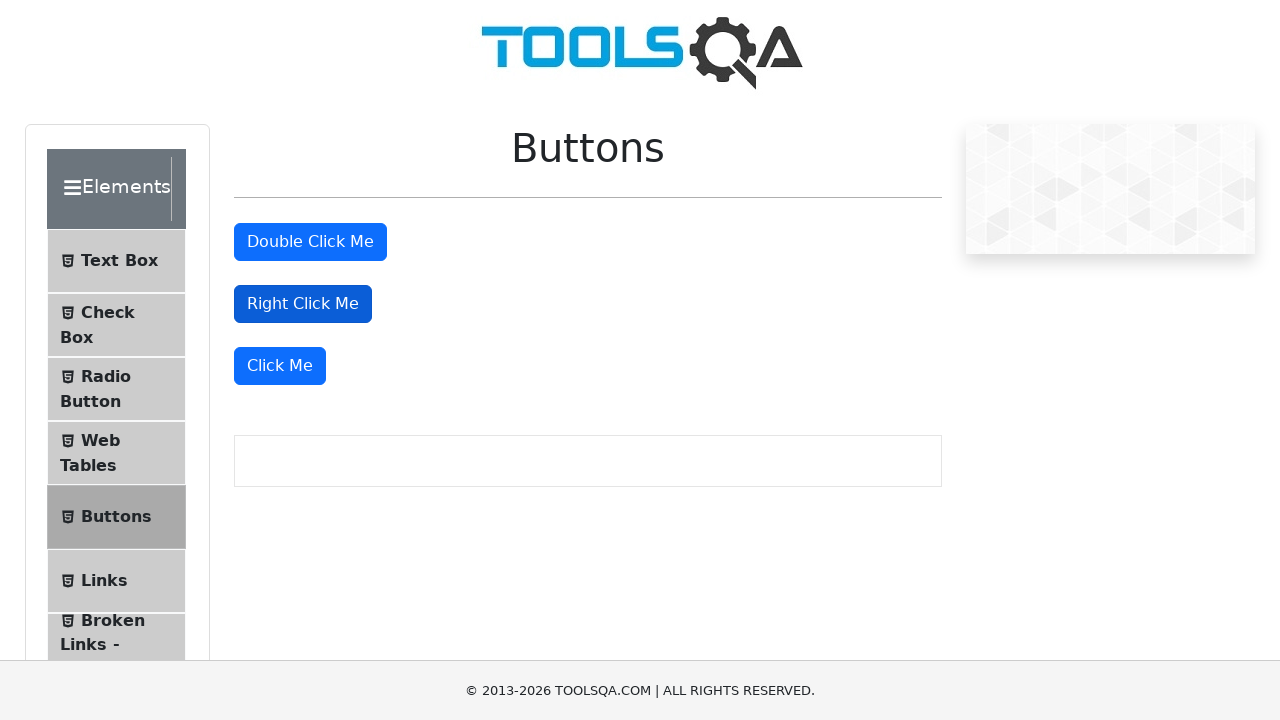